Tests handling of JavaScript prompt popup by clicking a button to trigger the prompt, entering text, and accepting it

Starting URL: http://omayo.blogspot.com/2013/05/page-one.html

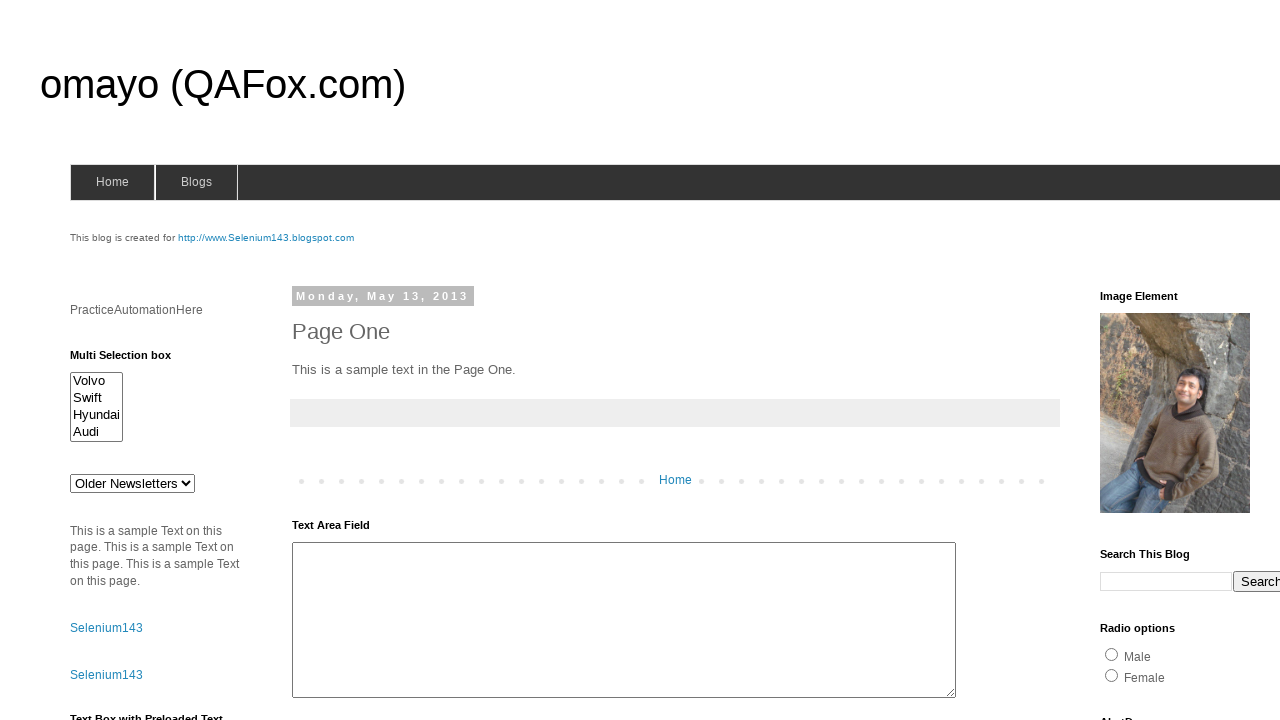

Clicked prompt button to trigger JavaScript prompt popup at (1140, 361) on #prompt
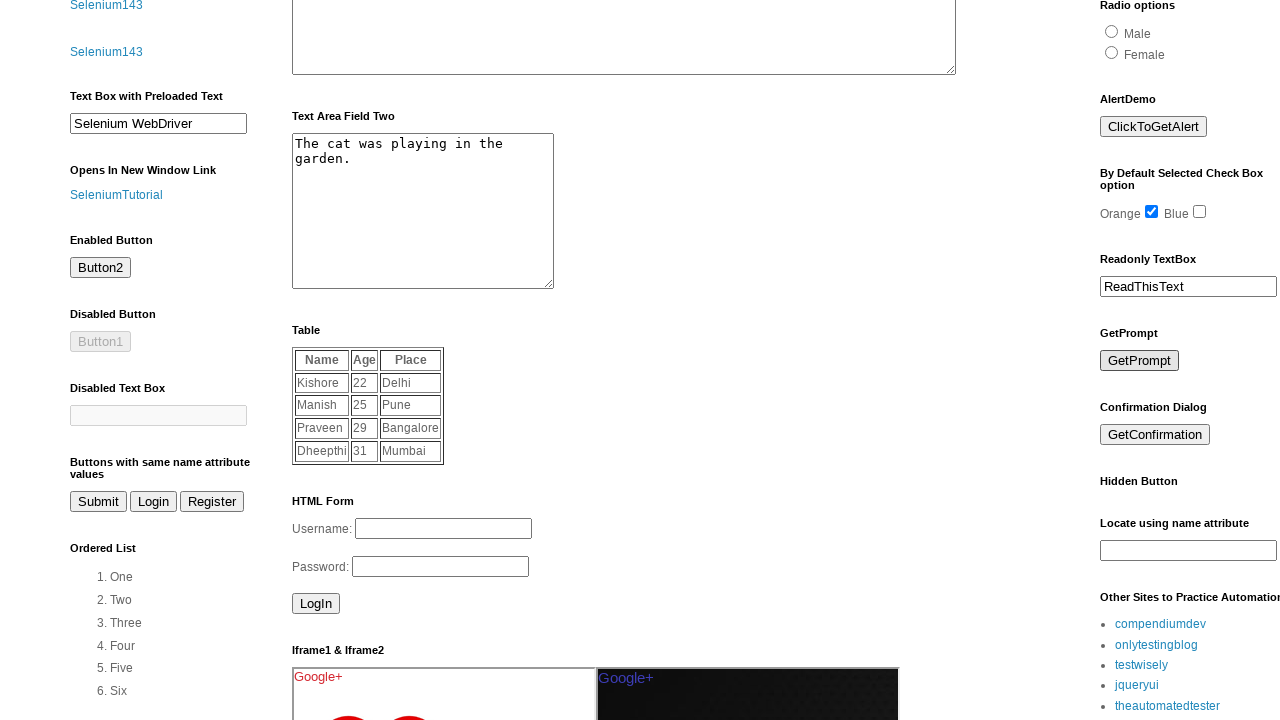

Set up dialog handler to accept prompt with text 'Priyanka'
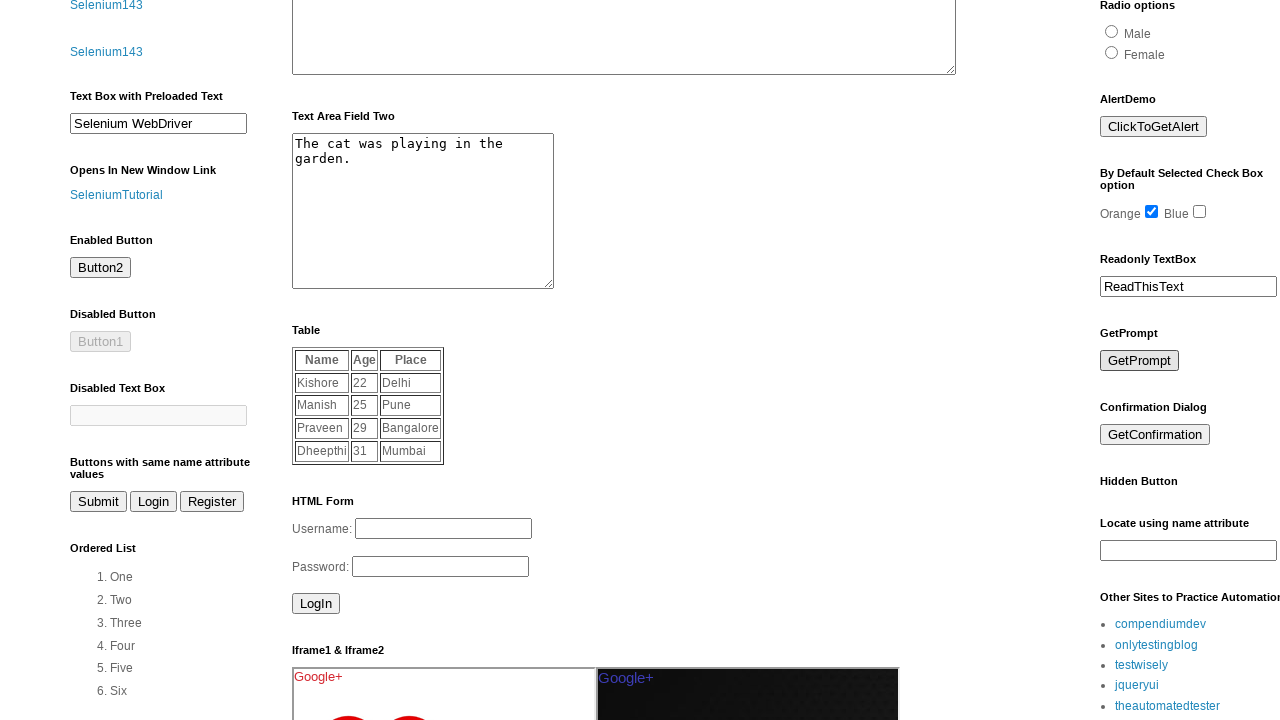

Waited 1 second for prompt action to complete
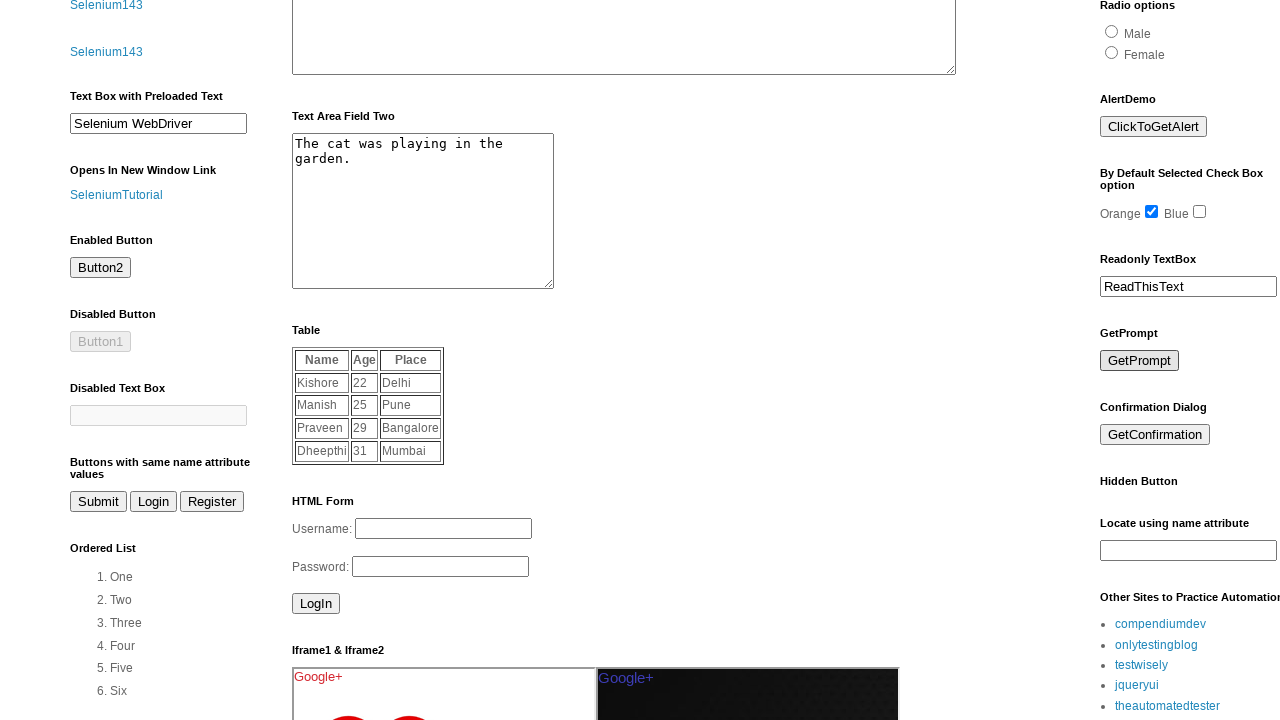

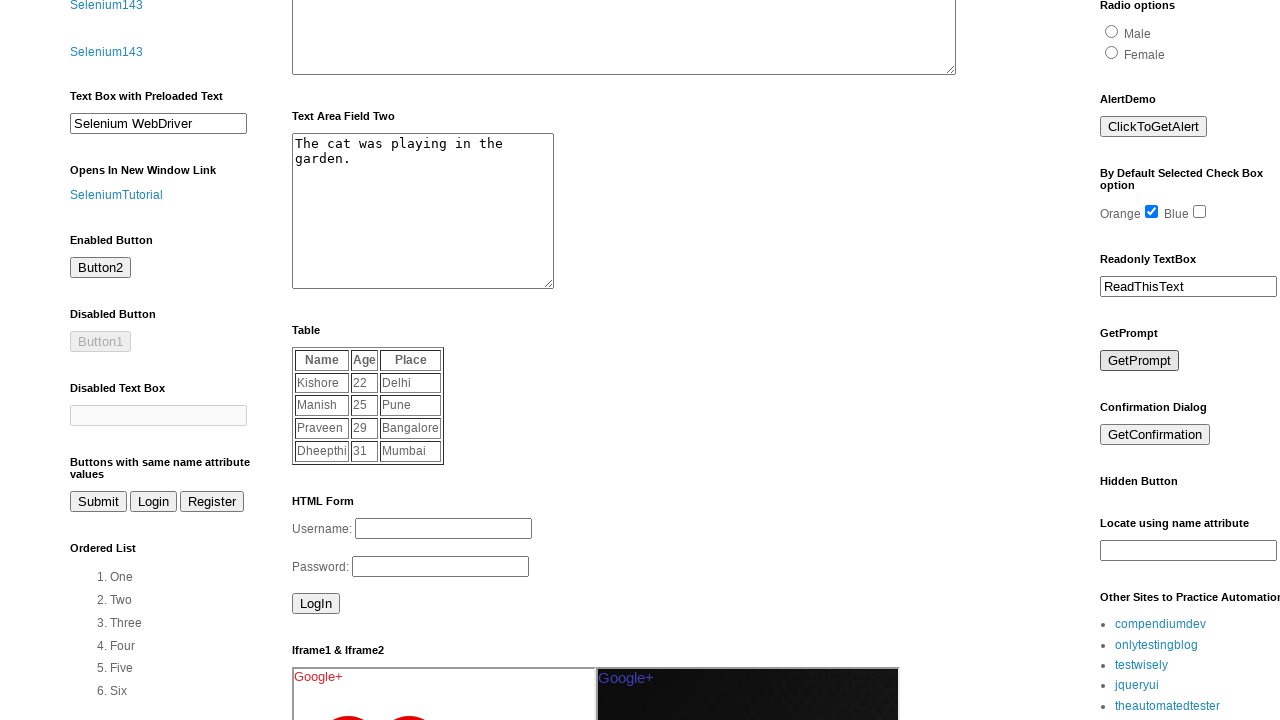